Tests confirm dialog dismissal - duplicate test that clicks confirm button, dismisses the dialog, and verifies result contains "Cancel"

Starting URL: https://demoqa.com/alerts

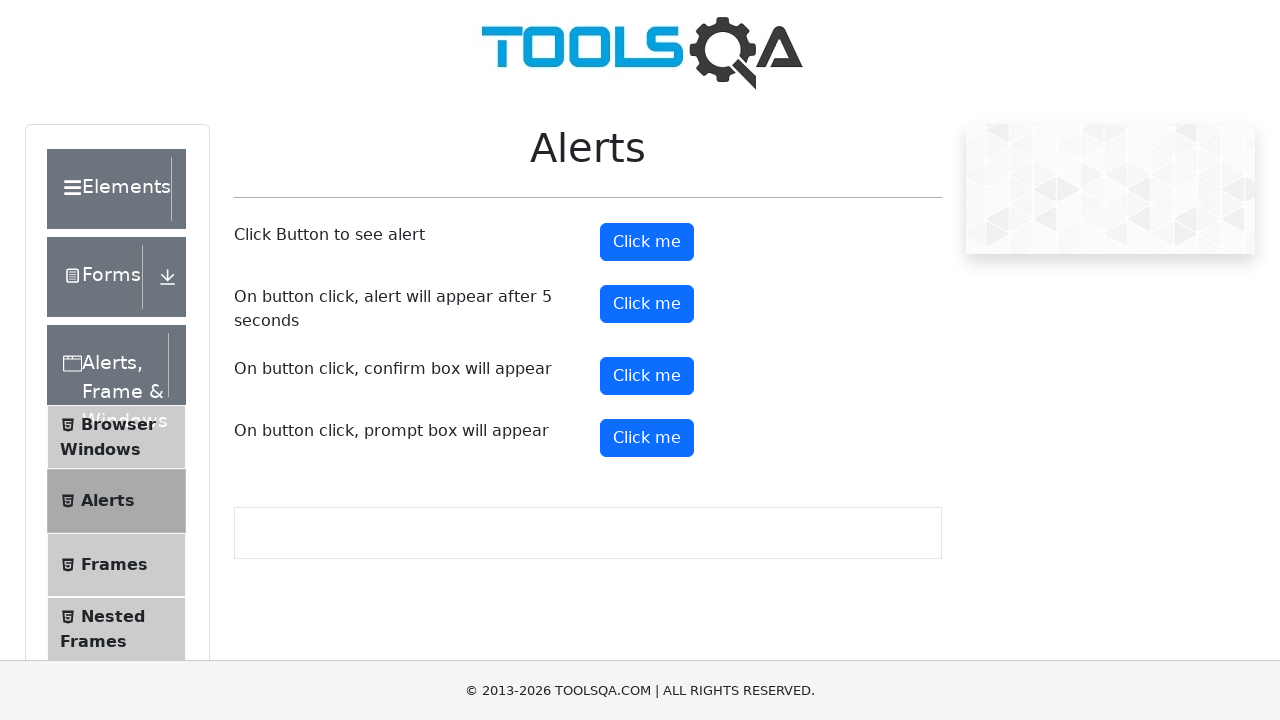

Set up dialog handler to dismiss confirm dialog
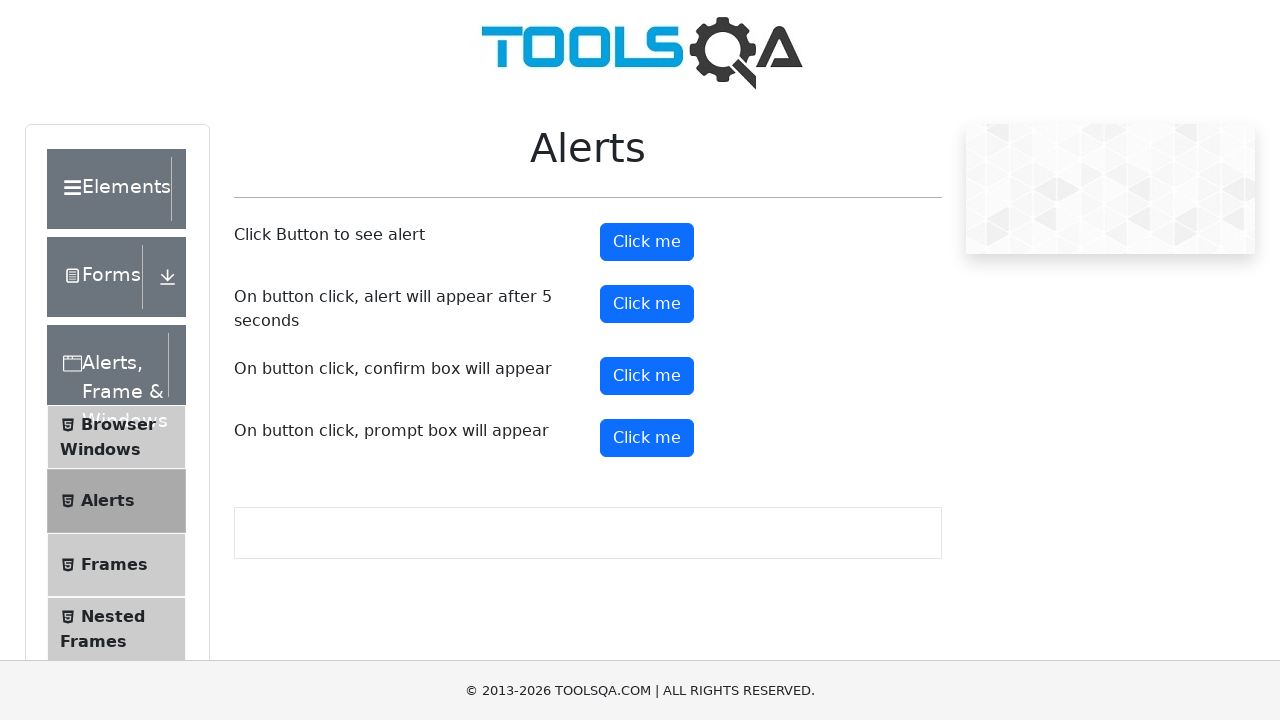

Clicked confirm button to trigger confirm dialog at (647, 376) on #confirmButton
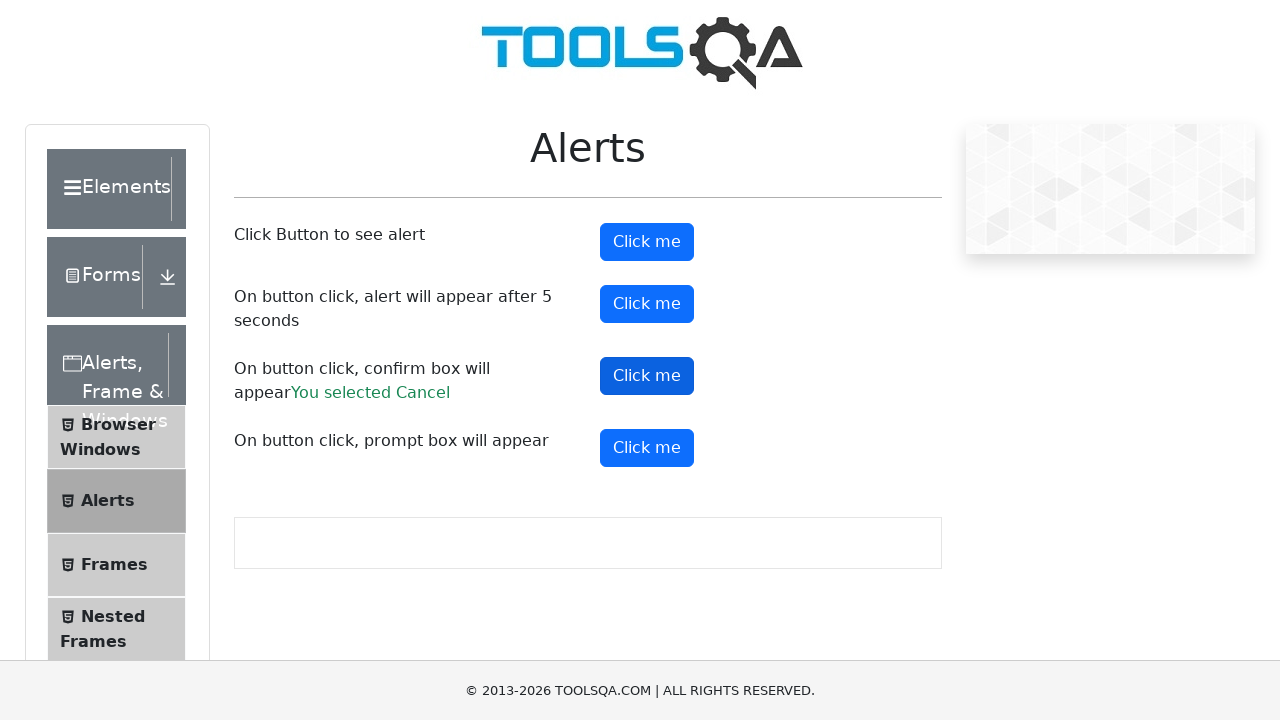

Confirm result element appeared
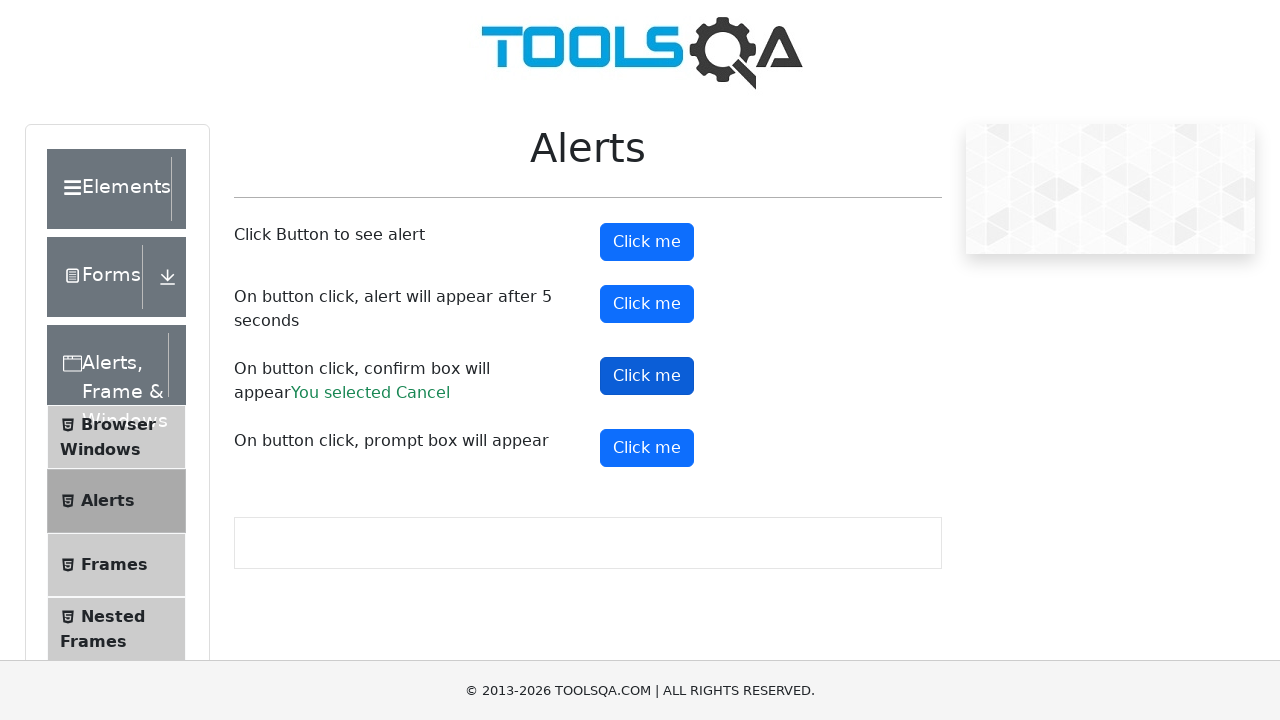

Retrieved confirm result text content
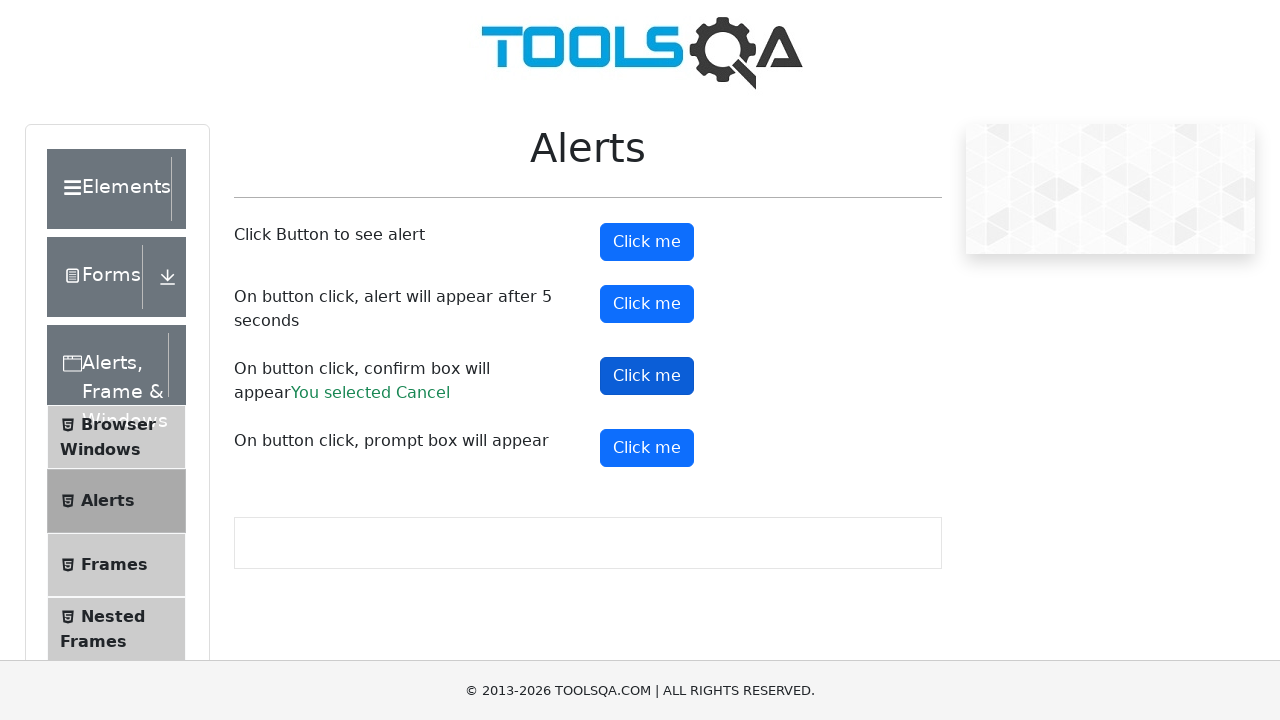

Verified result contains 'Cancel' - confirm dialog dismissal successful
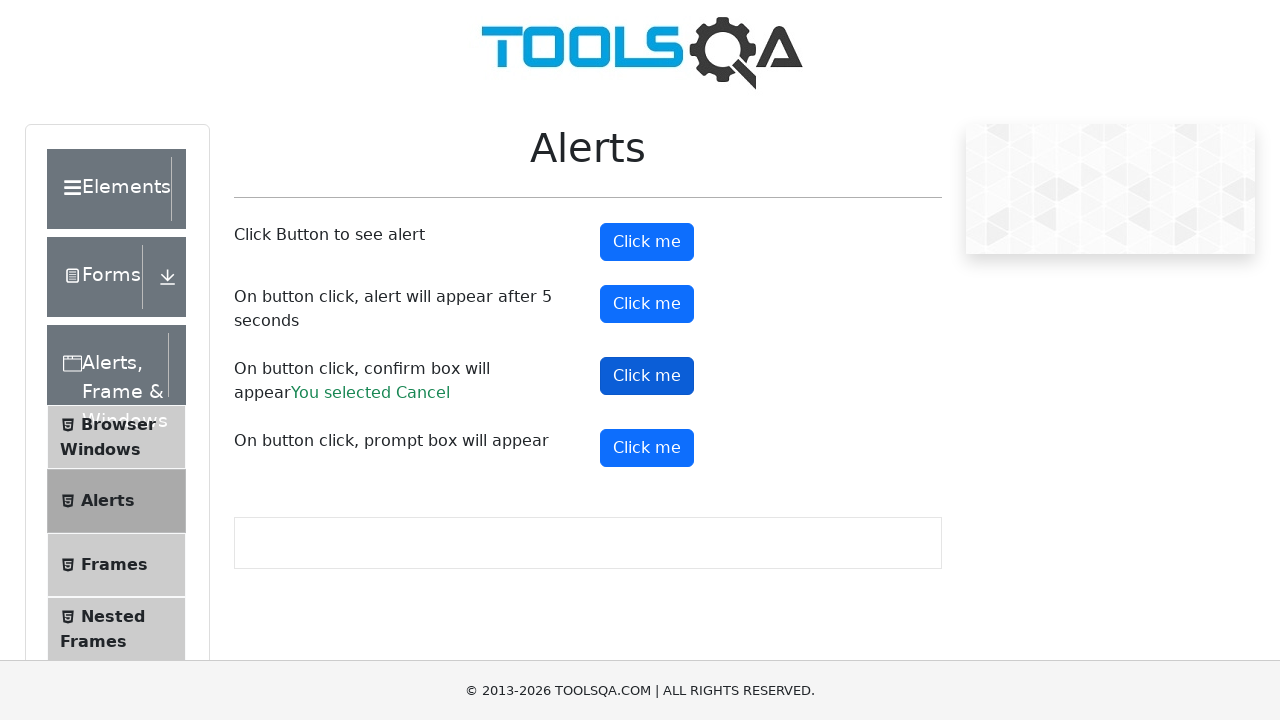

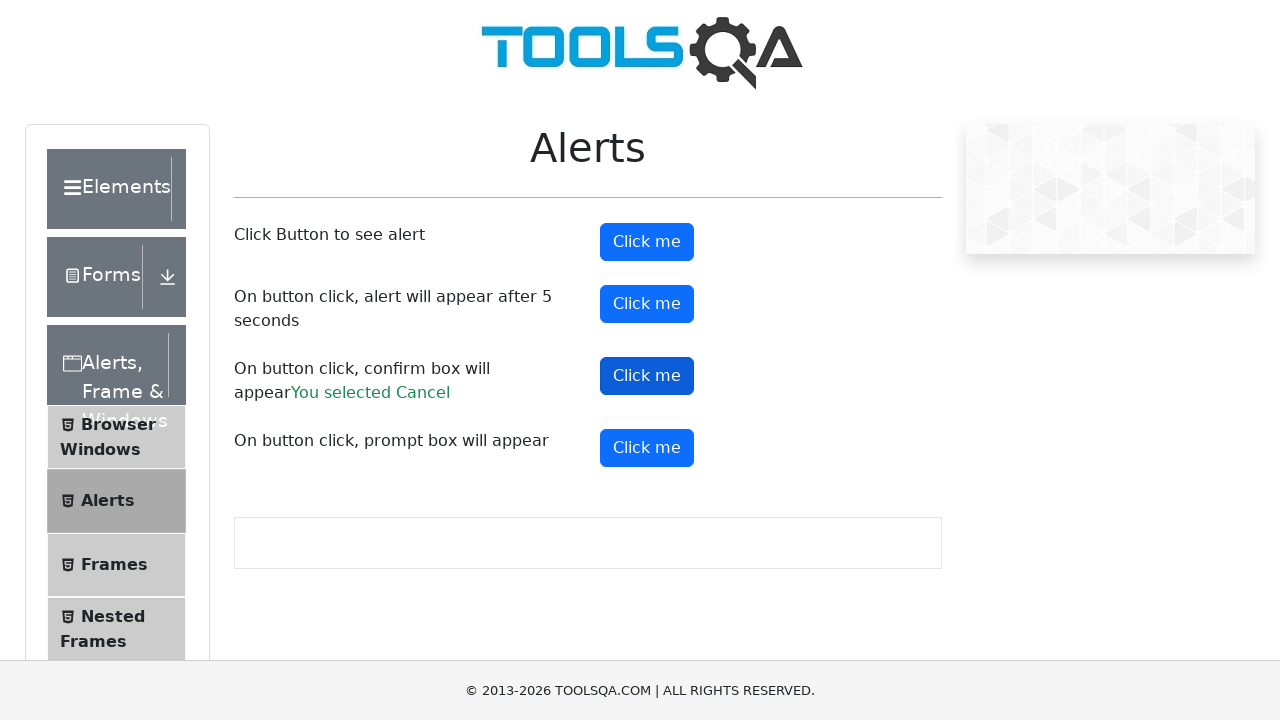